Tests file upload functionality by uploading a temporary file to a web form and submitting it

Starting URL: https://bonigarcia.dev/selenium-webdriver-java/web-form.html

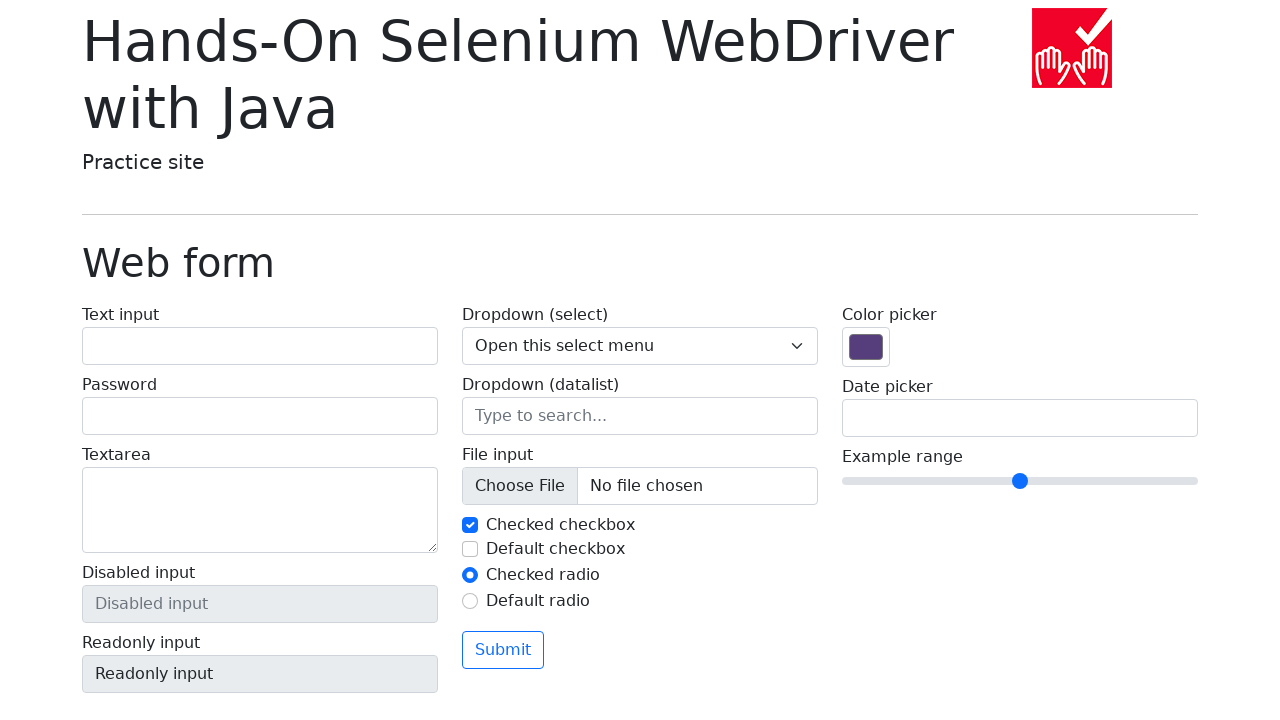

Created temporary file for upload with test content
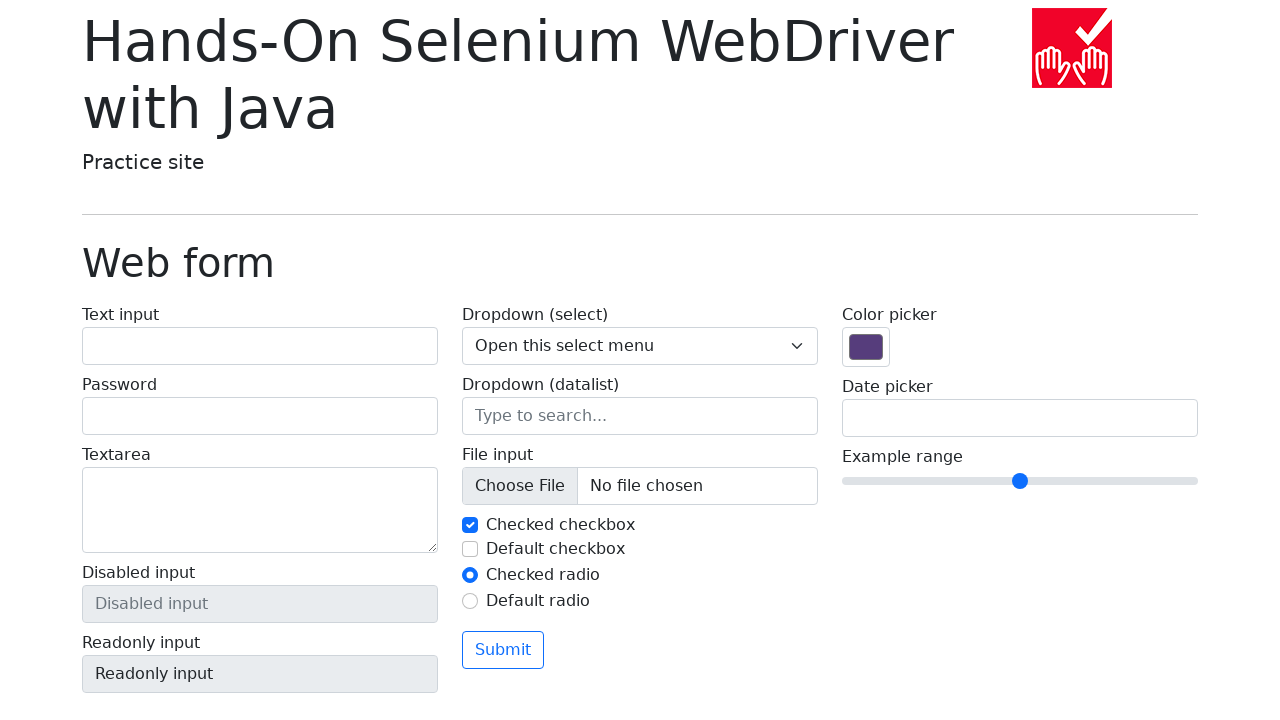

Set input file to temporary file path
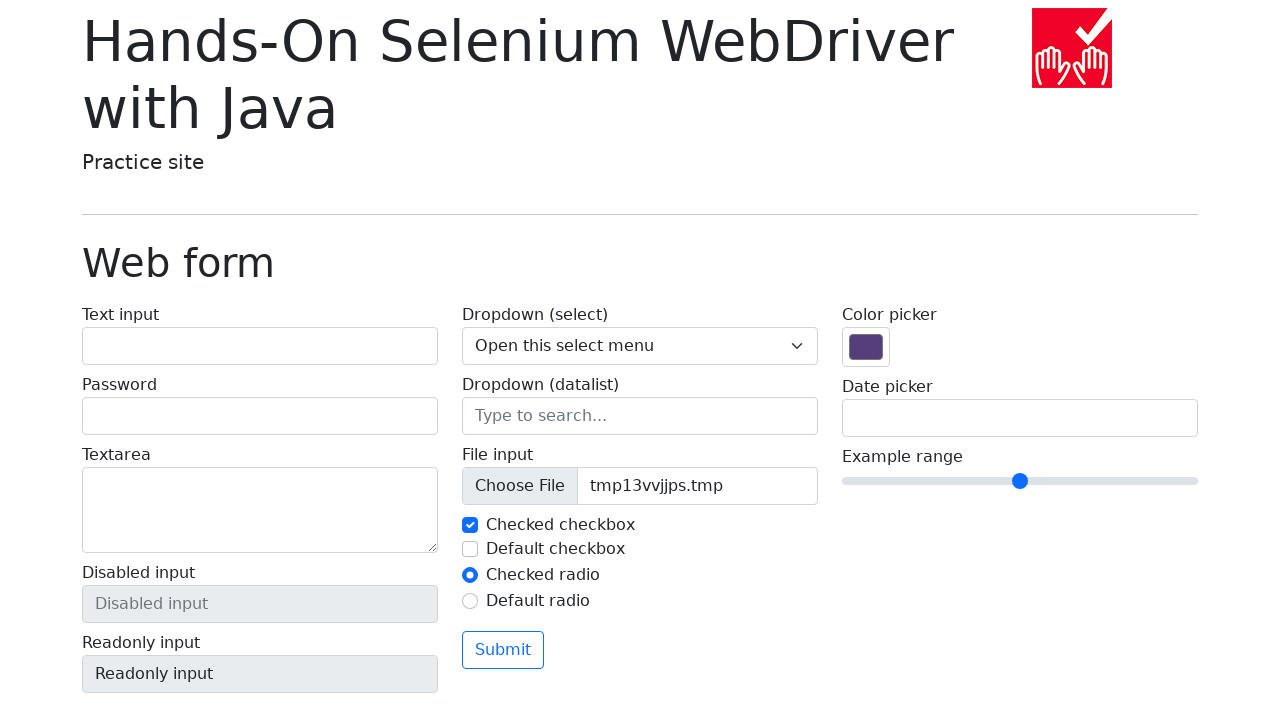

Submitted the web form with uploaded file
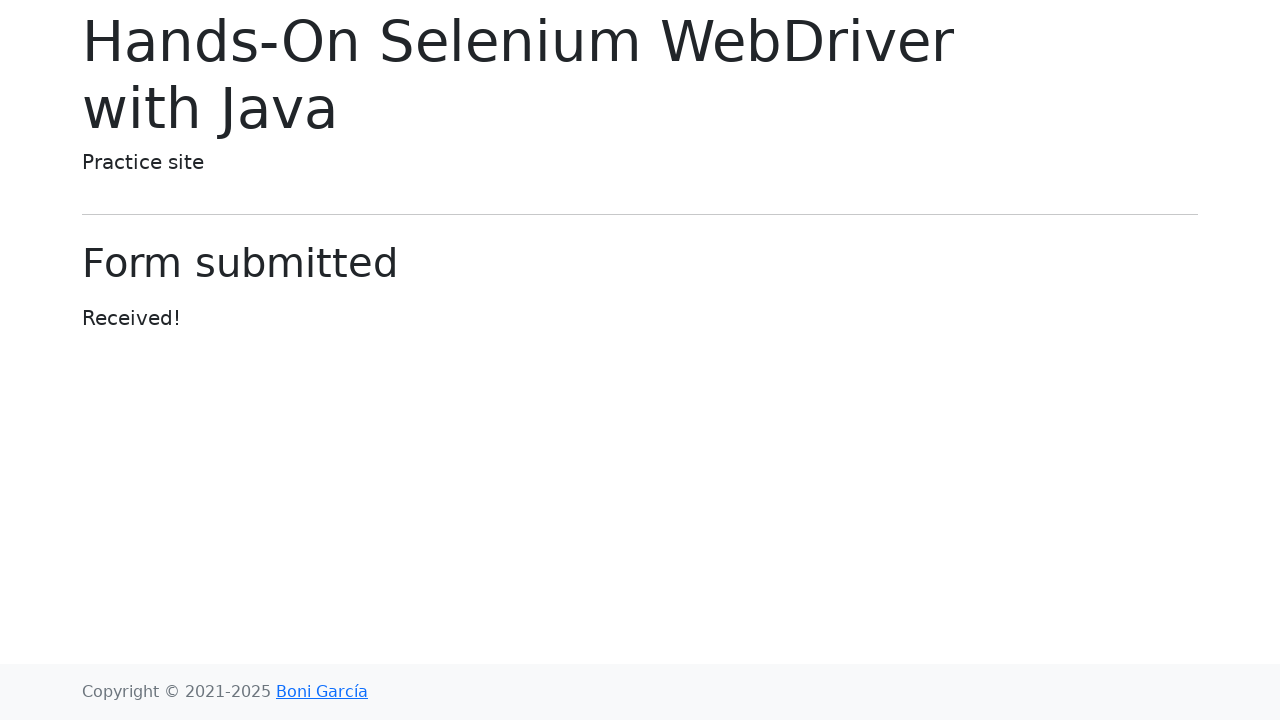

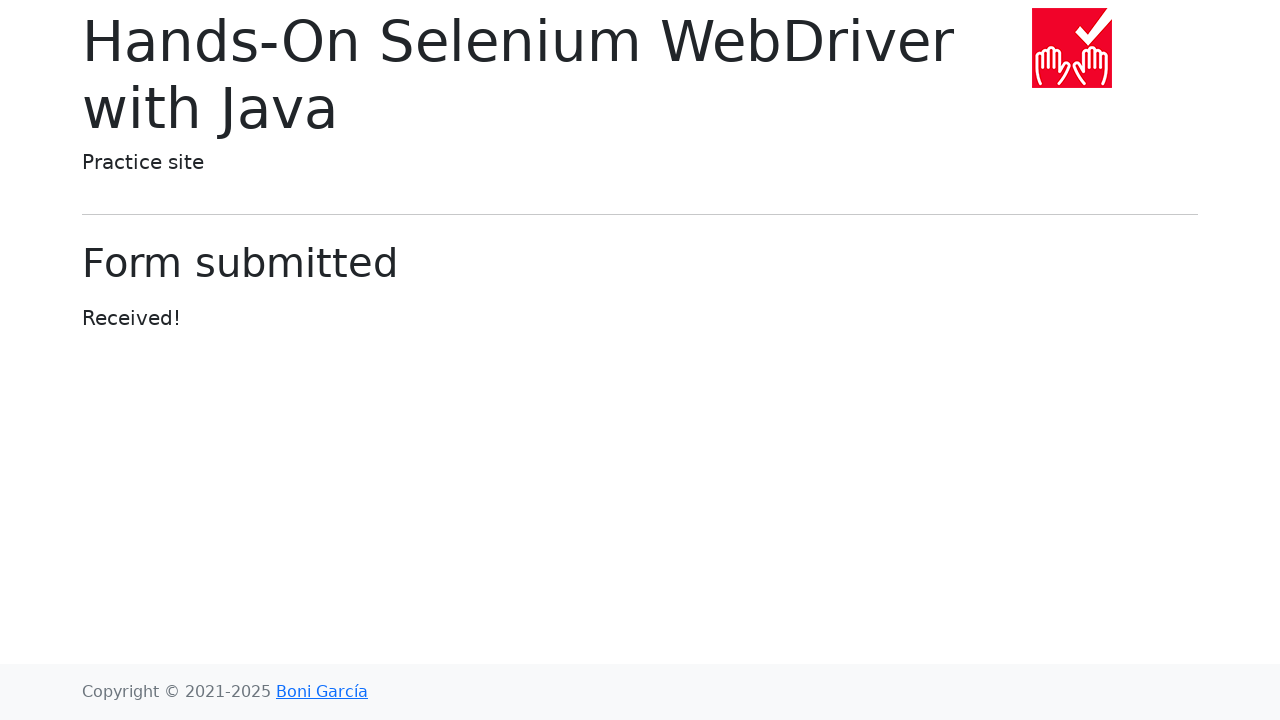